Tests right-click context menu functionality by performing a context click on an element and selecting an option from the displayed menu

Starting URL: https://swisnl.github.io/jQuery-contextMenu/demo.html

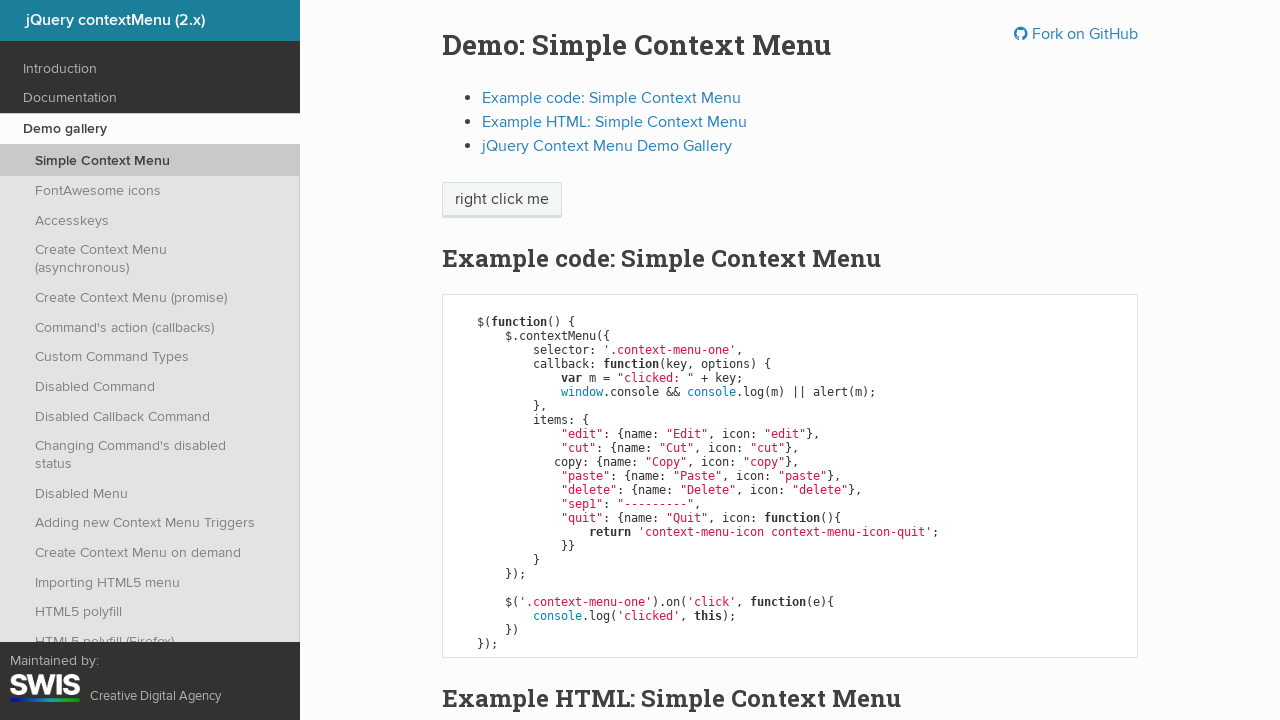

Navigated to jQuery contextMenu demo page
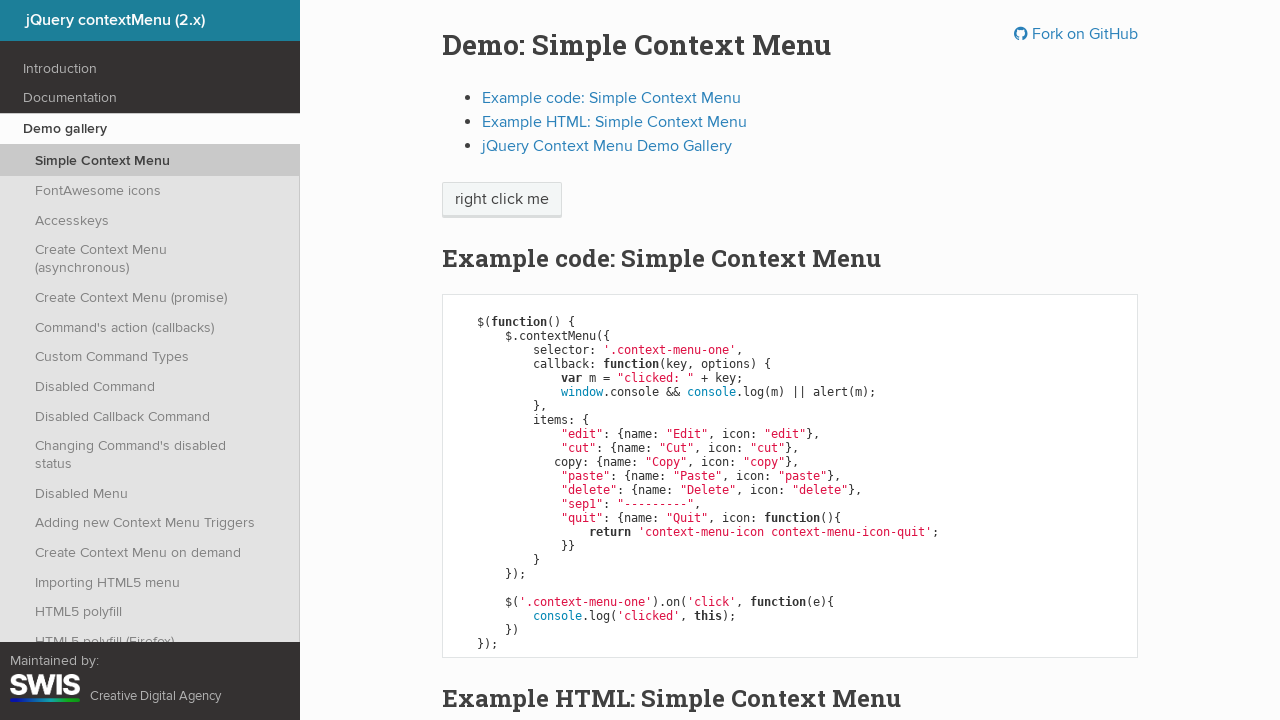

Located element with text 'right click me'
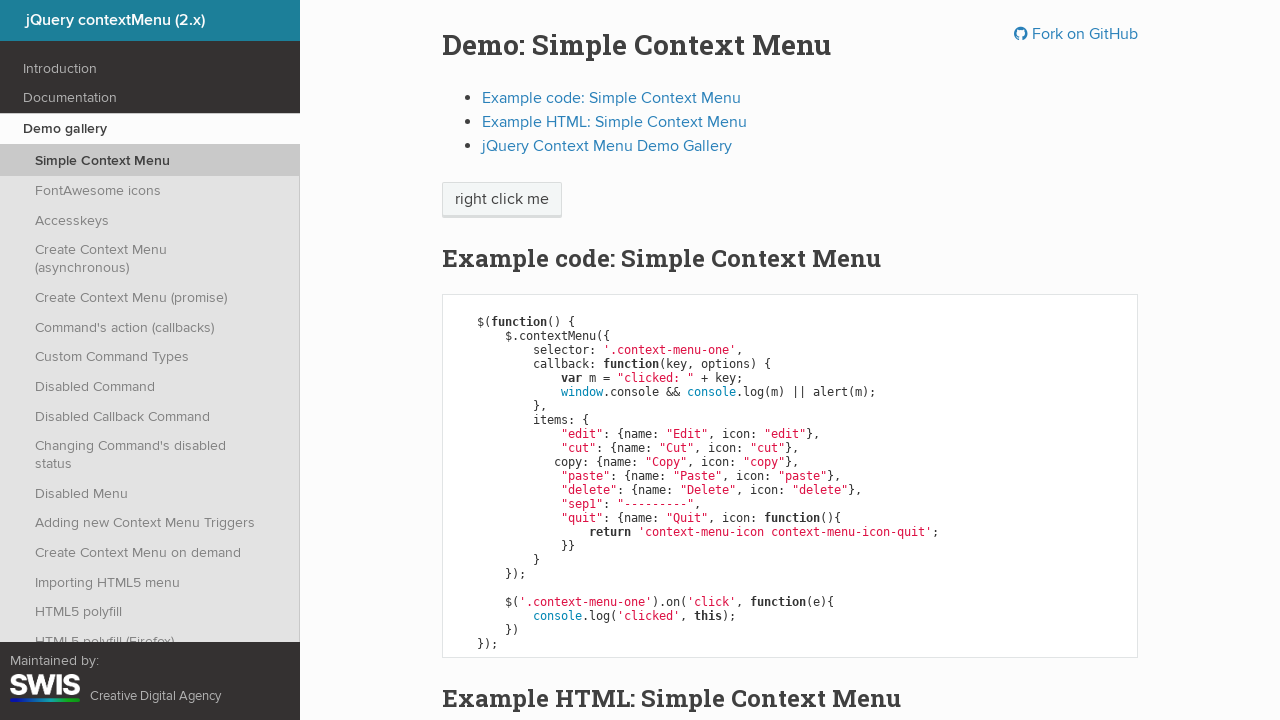

Performed right-click on 'right click me' element at (502, 200) on xpath=//span[.='right click me']
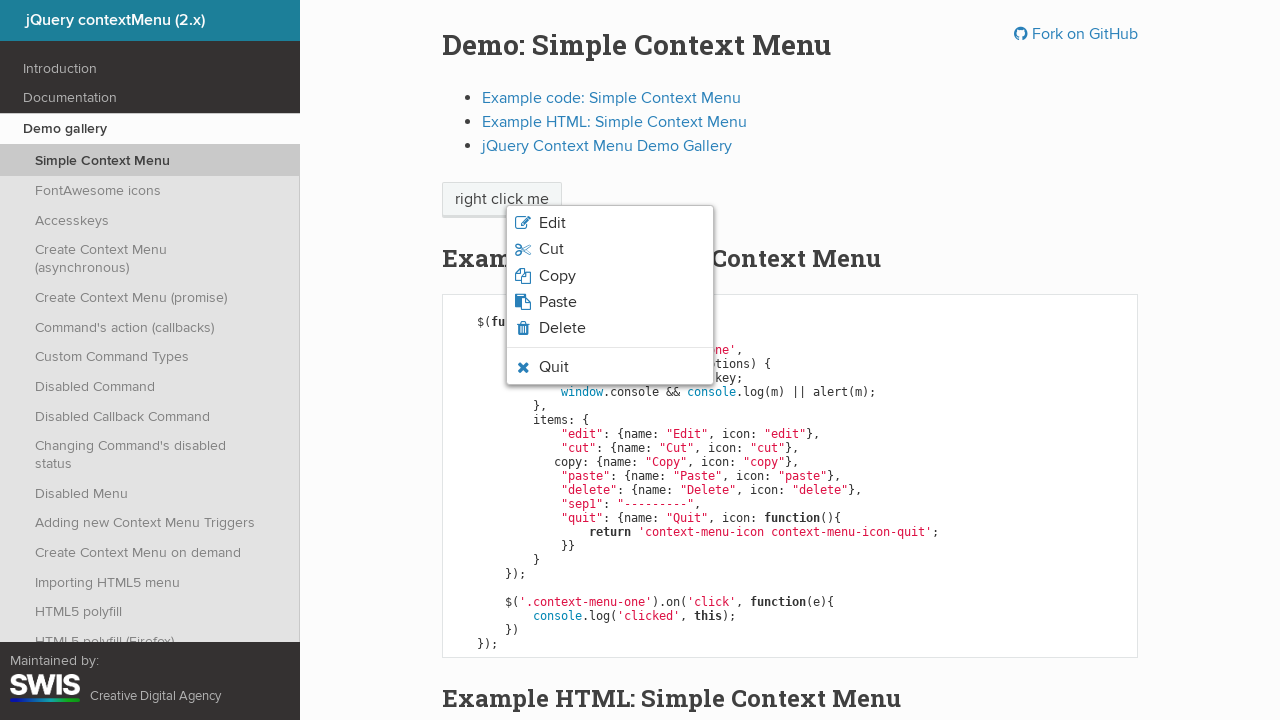

Clicked 'Quit' option from context menu at (554, 367) on xpath=//span[.='Quit']
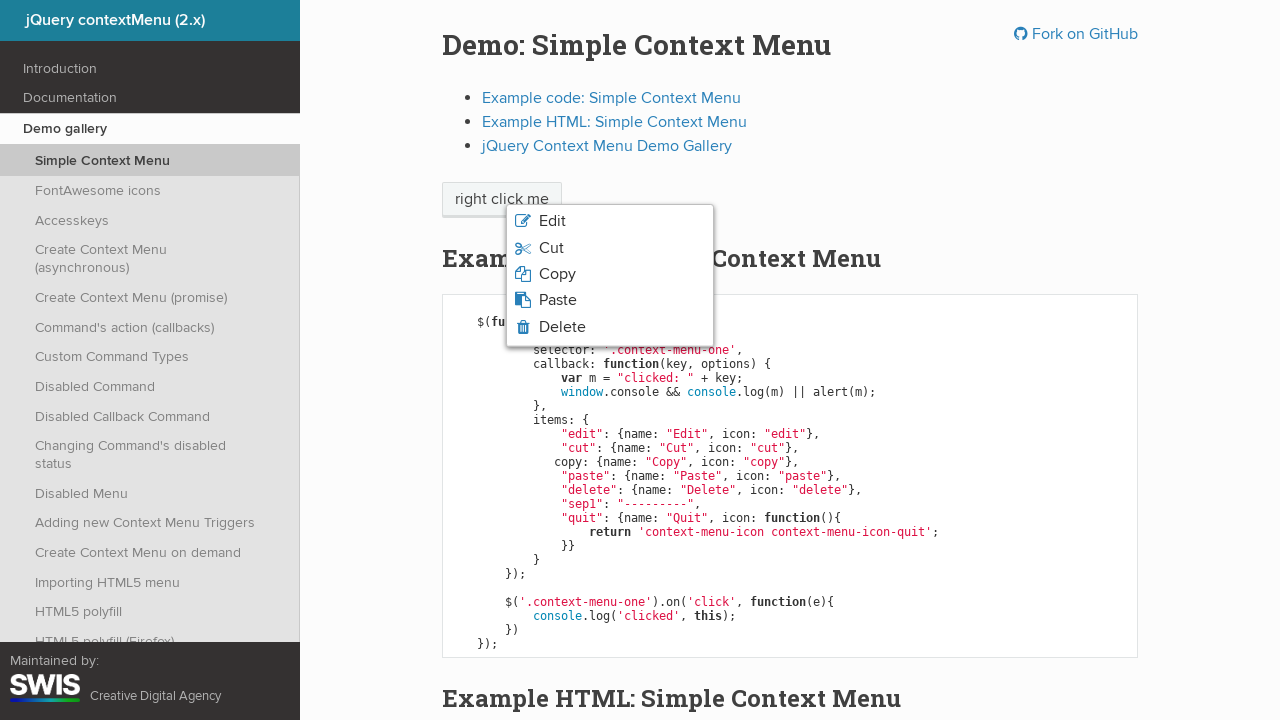

Set up dialog handler to accept alert
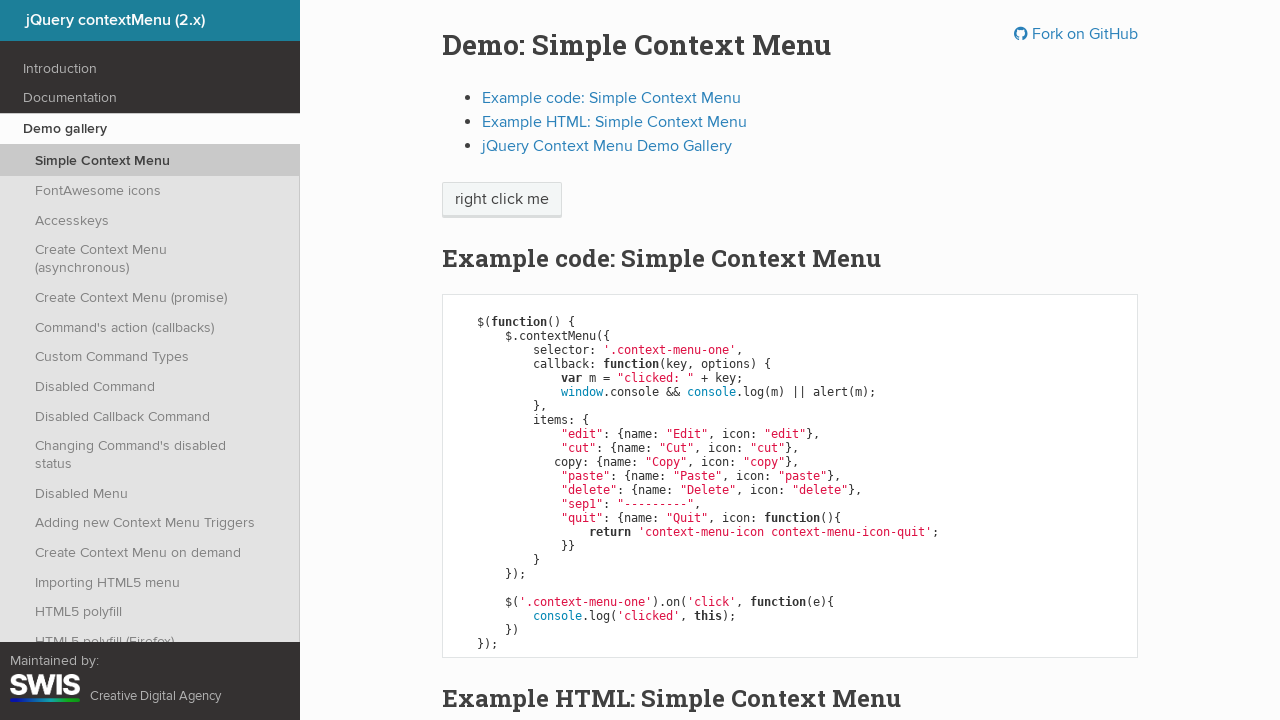

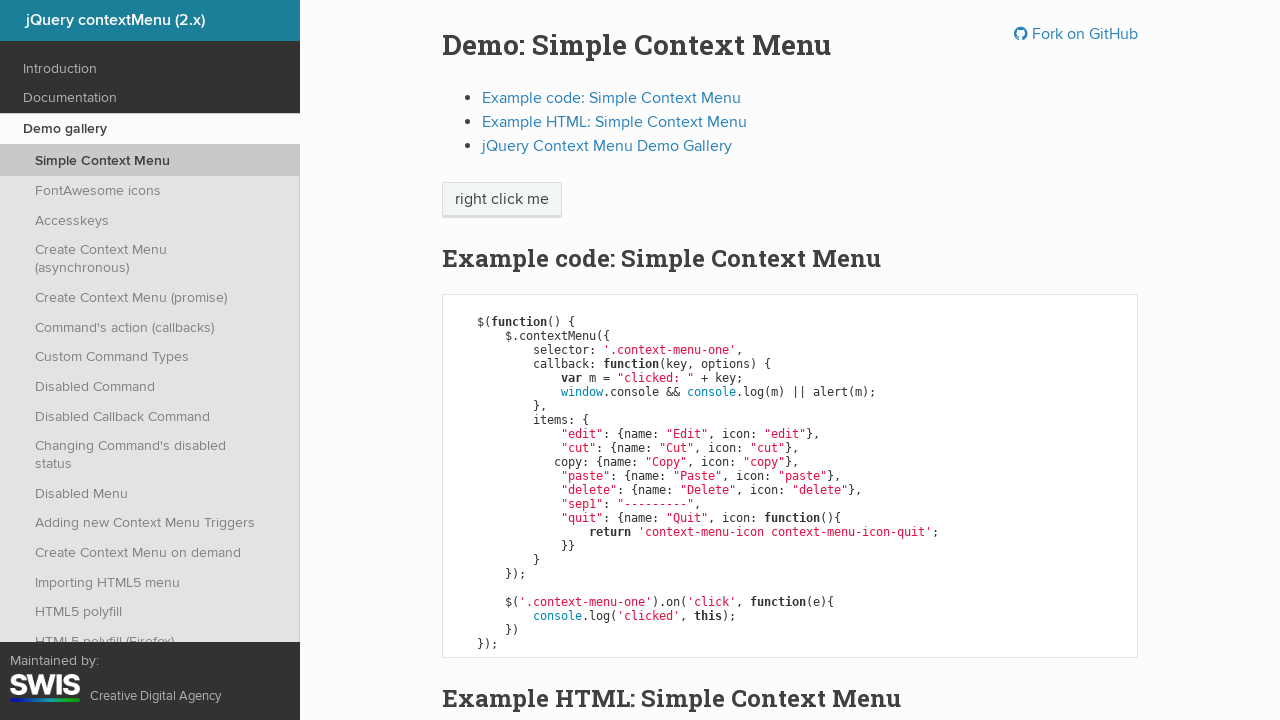